Tests handling of JavaScript alerts by triggering and interacting with three different alert types: simple alert, confirmation dialog, and prompt dialog

Starting URL: https://the-internet.herokuapp.com/javascript_alerts

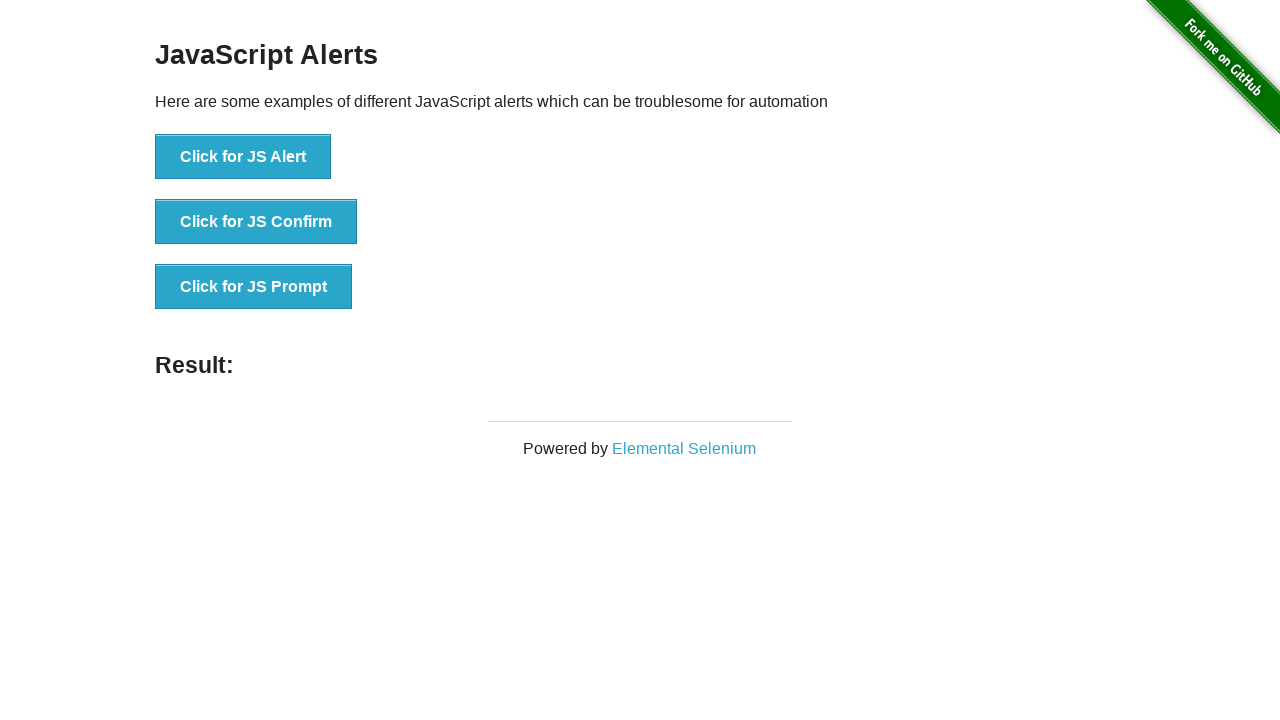

Set up dialog handler to accept alerts
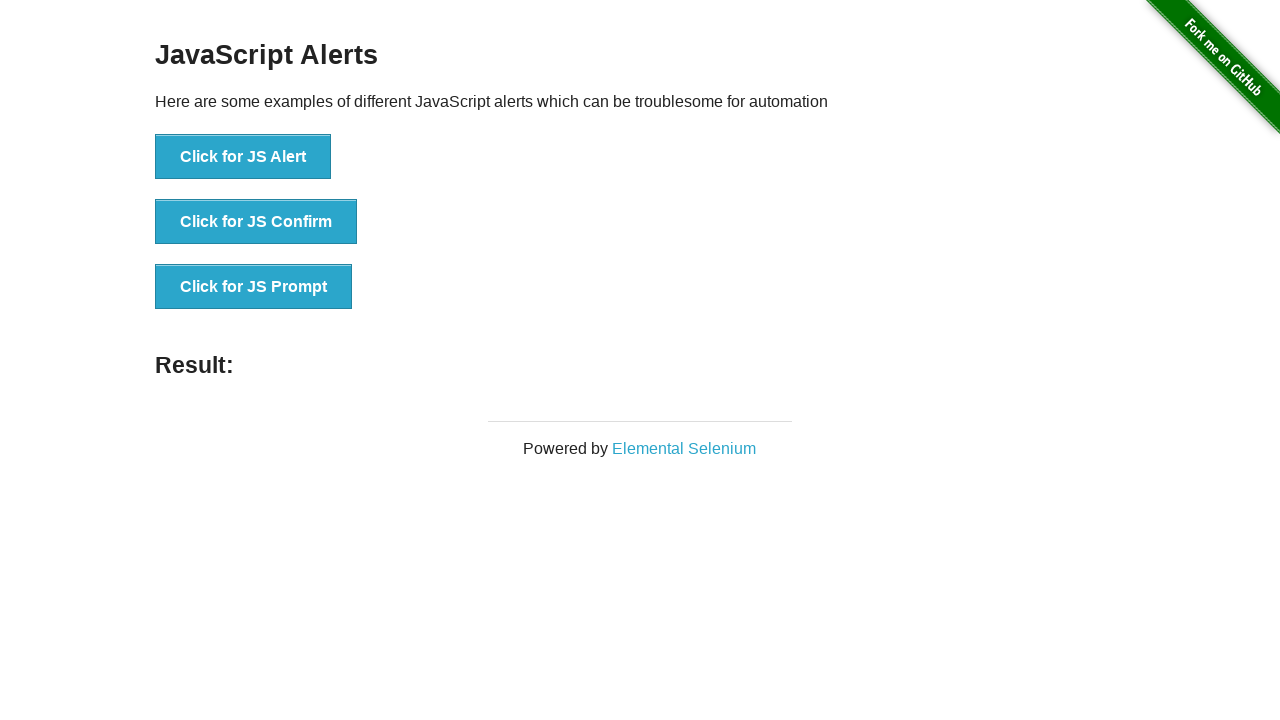

Clicked button to trigger simple JS alert at (243, 157) on xpath=//button[normalize-space()='Click for JS Alert']
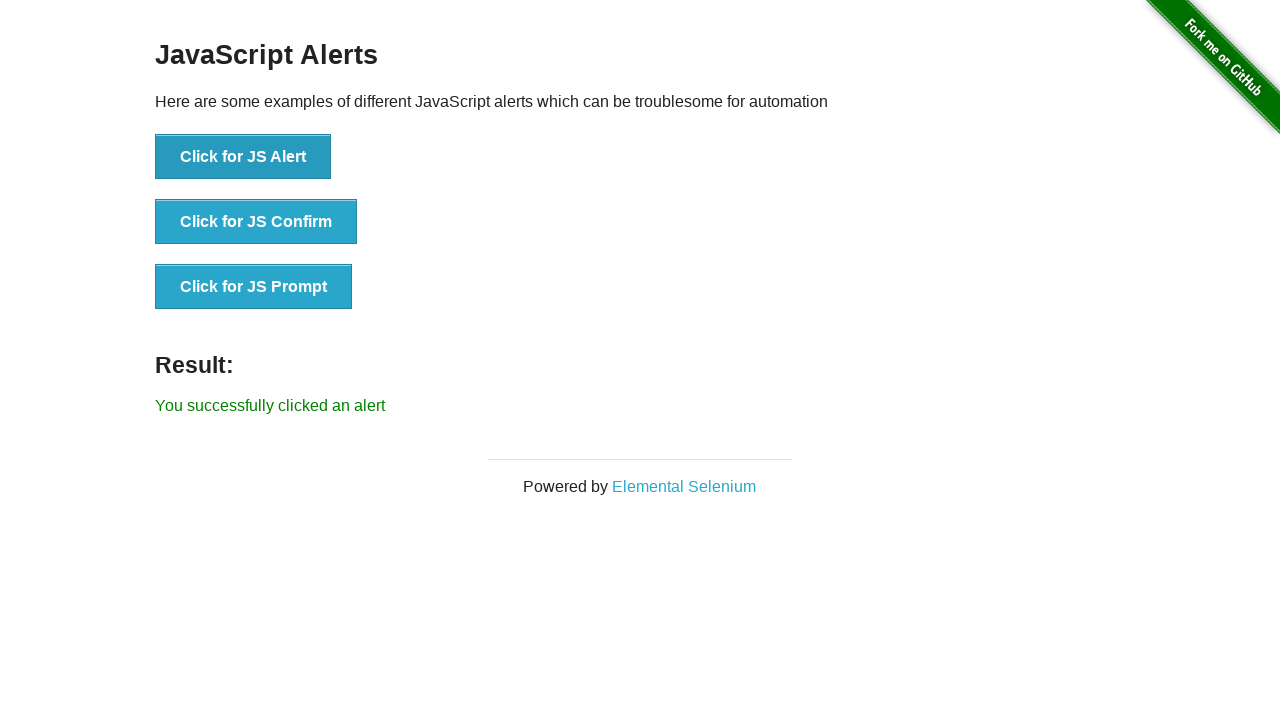

Set up dialog handler to dismiss confirmation dialogs
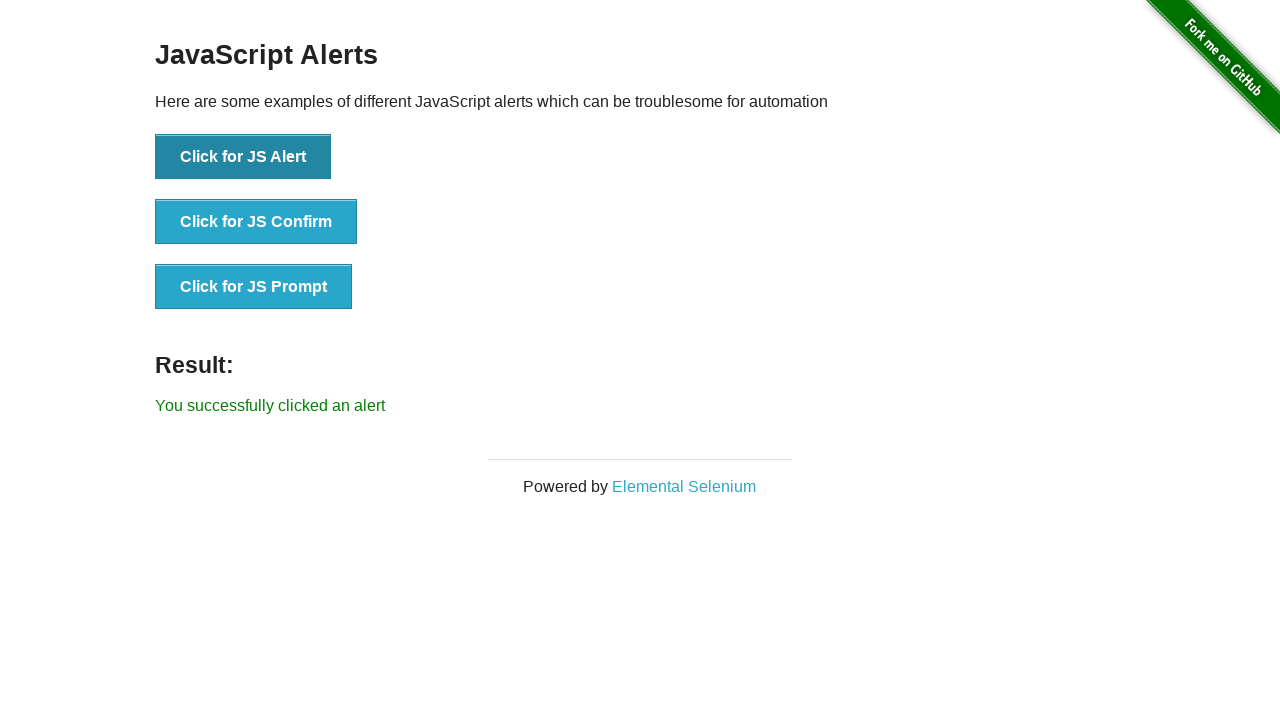

Clicked button to trigger JS confirmation dialog at (256, 222) on xpath=//button[normalize-space()='Click for JS Confirm']
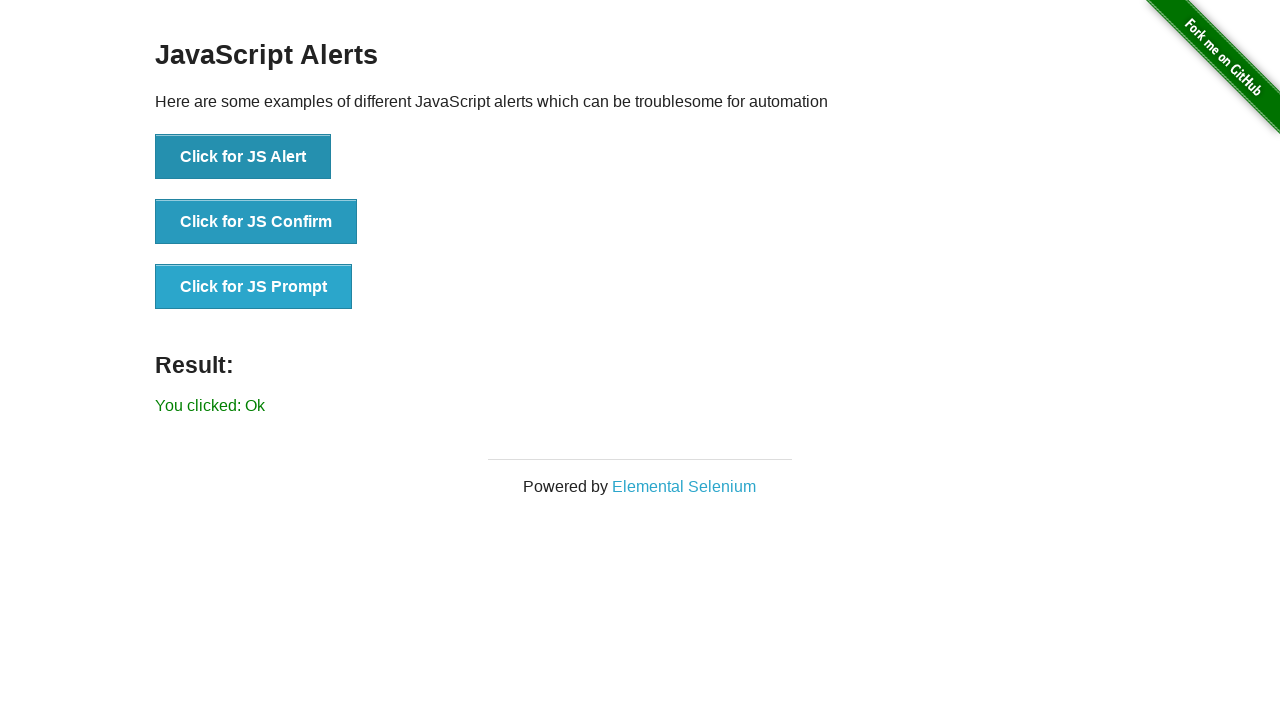

Set up dialog handler to dismiss prompt dialogs
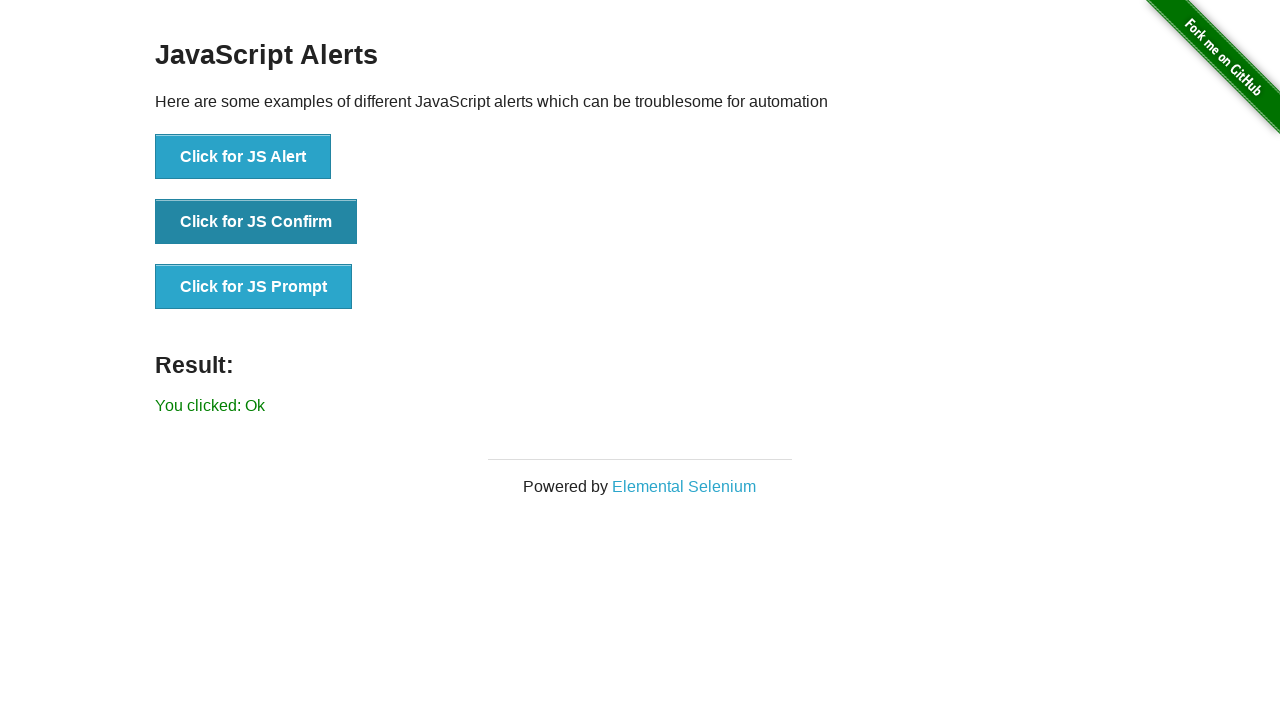

Clicked button to trigger JS prompt dialog at (254, 287) on xpath=//button[normalize-space()='Click for JS Prompt']
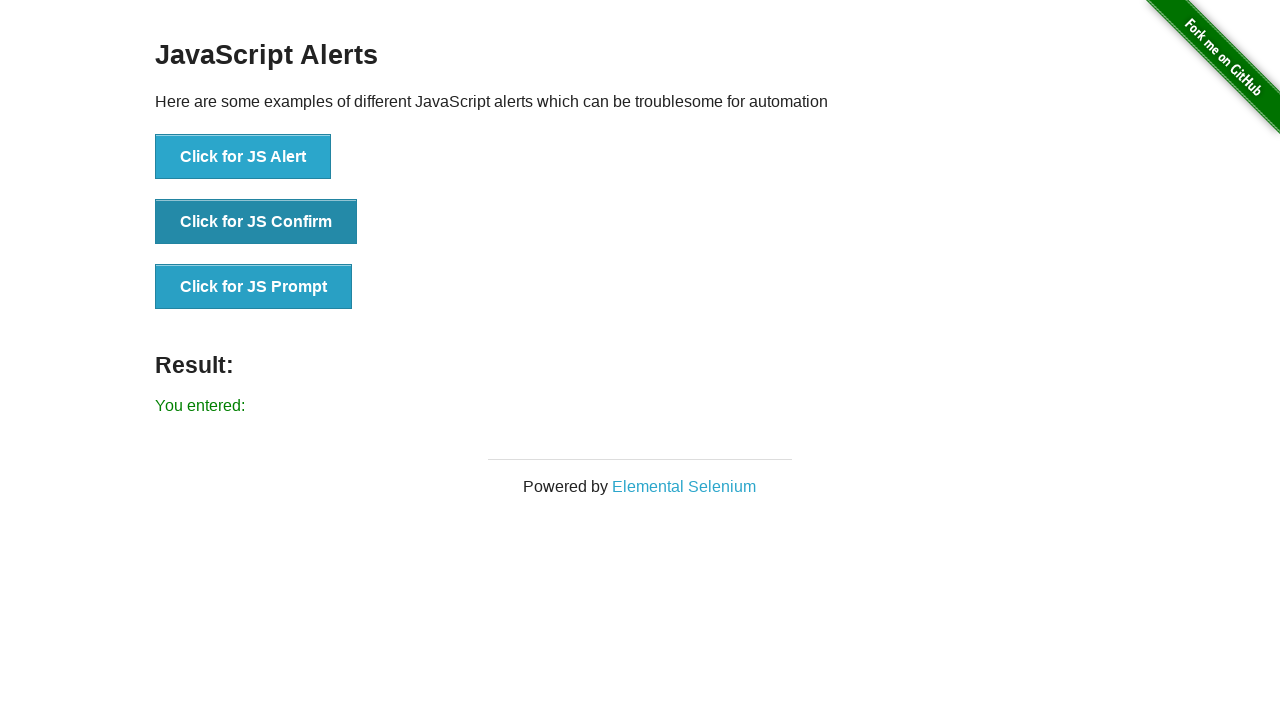

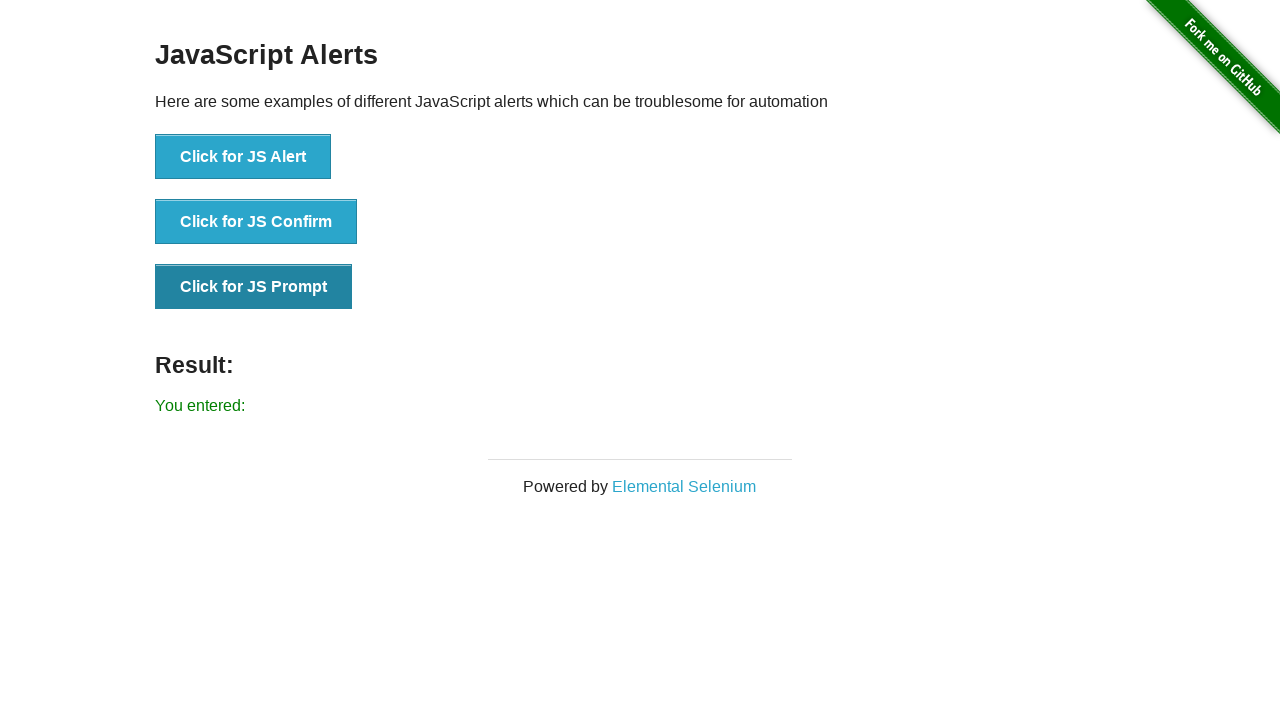